Tests selecting all checkboxes on the page by iterating through all checkbox elements and clicking each one.

Starting URL: https://rahulshettyacademy.com/AutomationPractice/

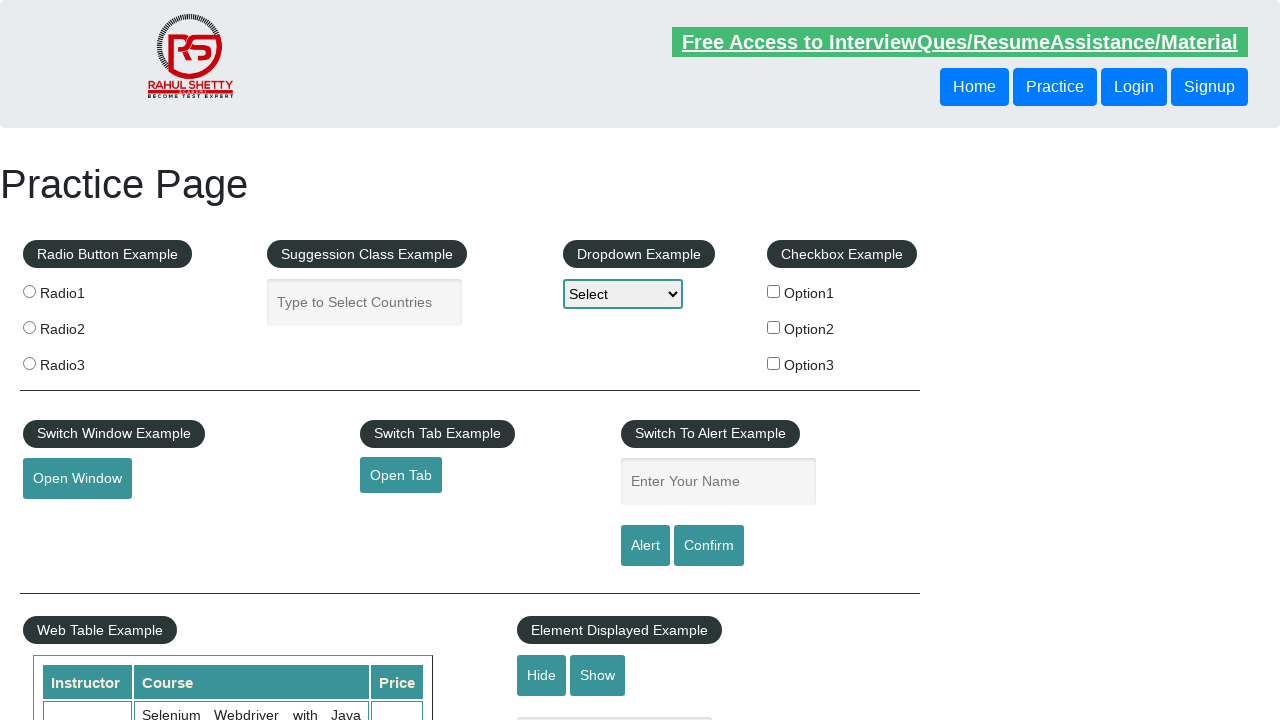

Navigated to AutomationPractice page
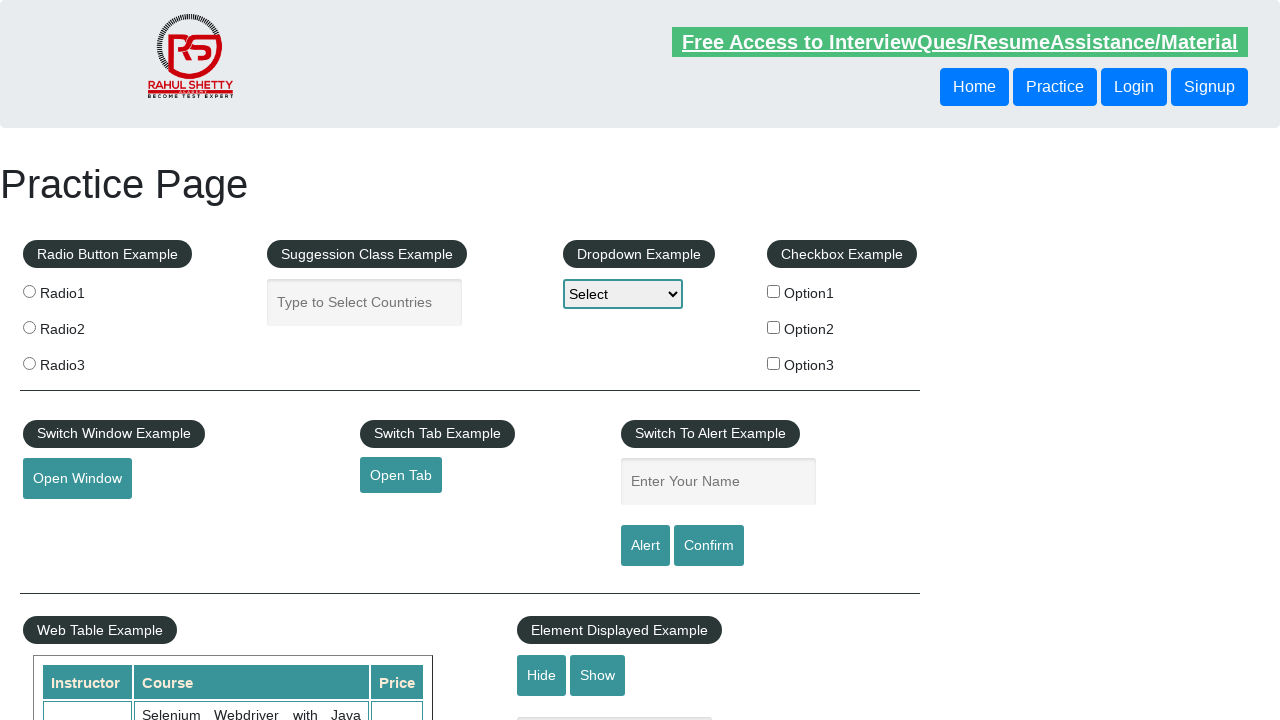

Located all checkboxes on the page
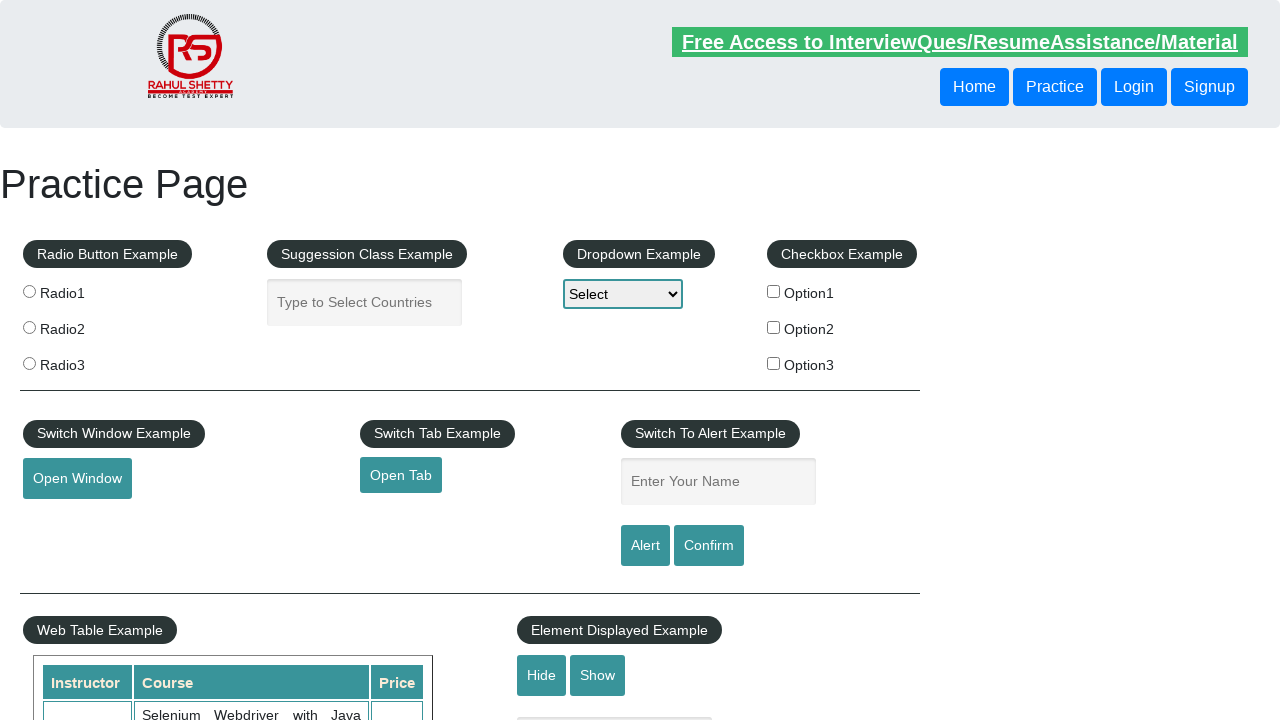

Found 3 checkboxes to select
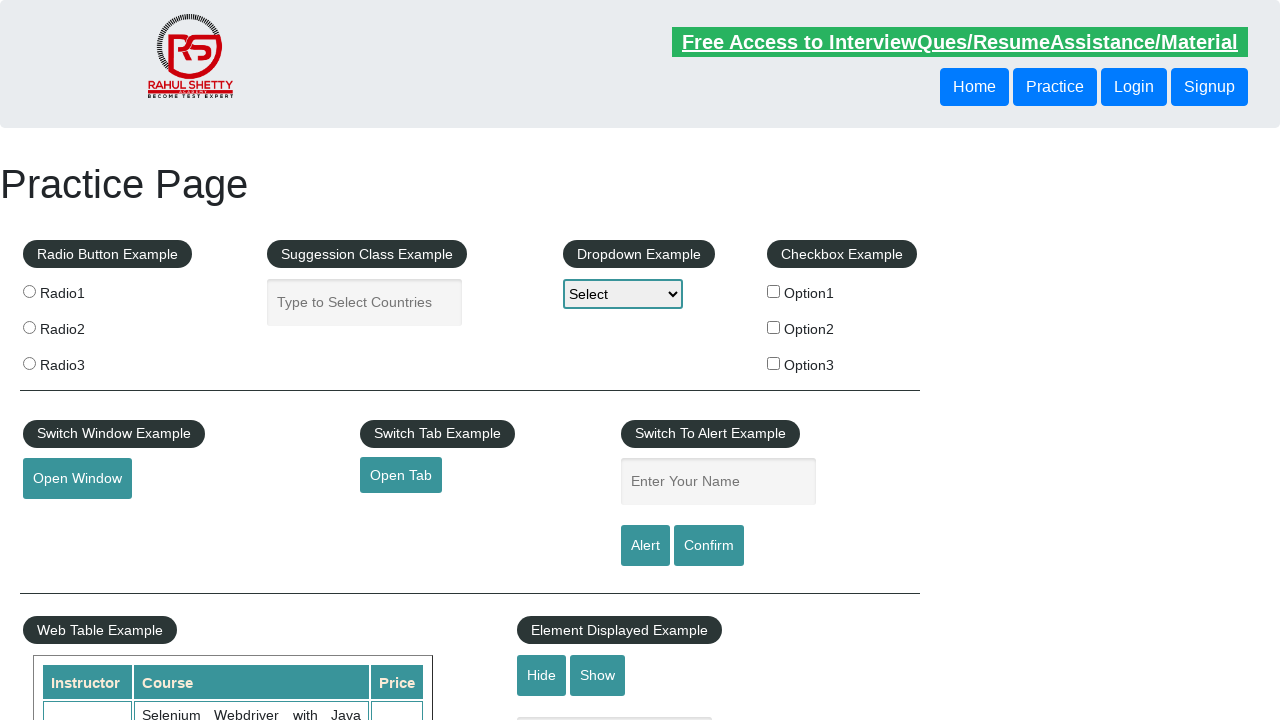

Clicked checkbox 1 of 3 at (774, 291) on input[type='checkbox'] >> nth=0
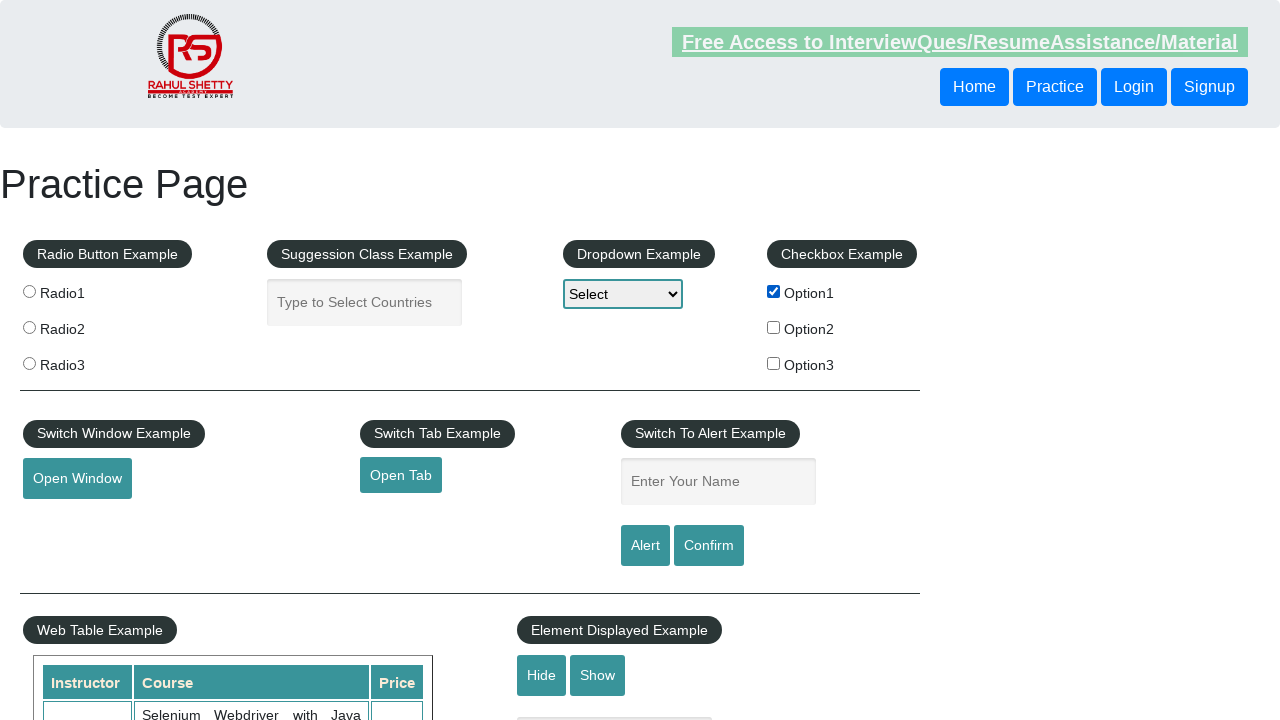

Clicked checkbox 2 of 3 at (774, 327) on input[type='checkbox'] >> nth=1
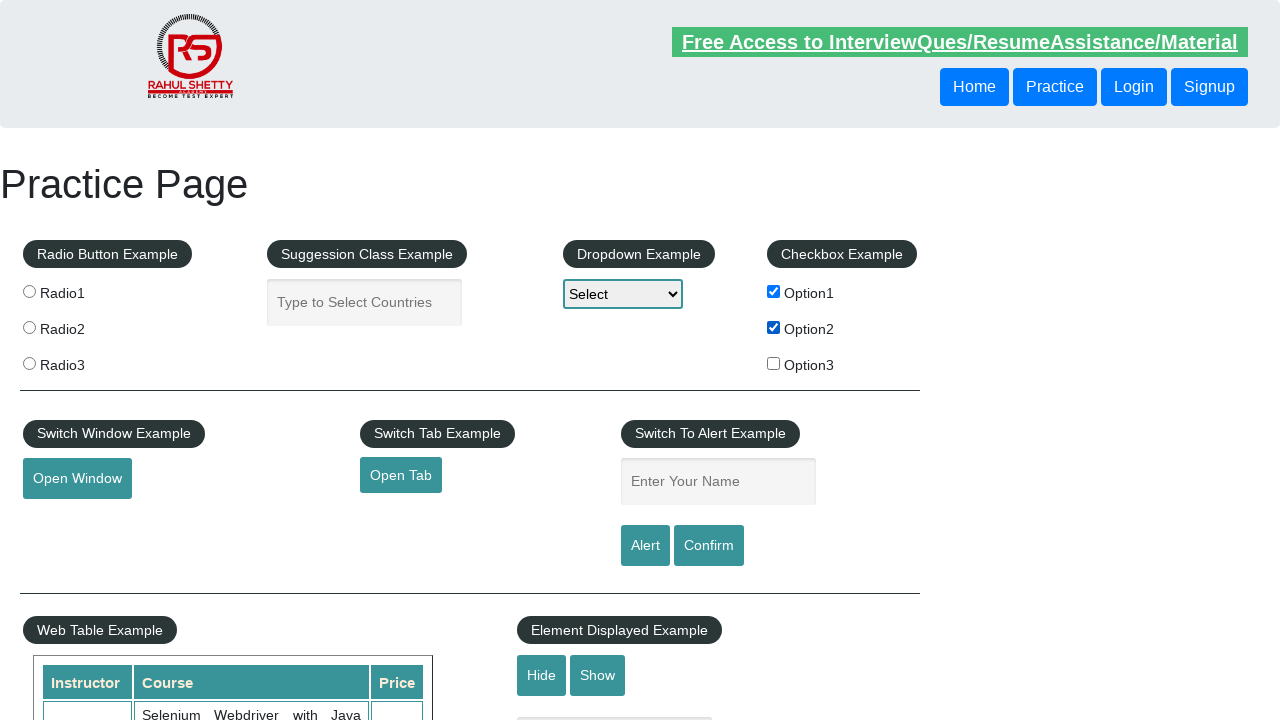

Clicked checkbox 3 of 3 at (774, 363) on input[type='checkbox'] >> nth=2
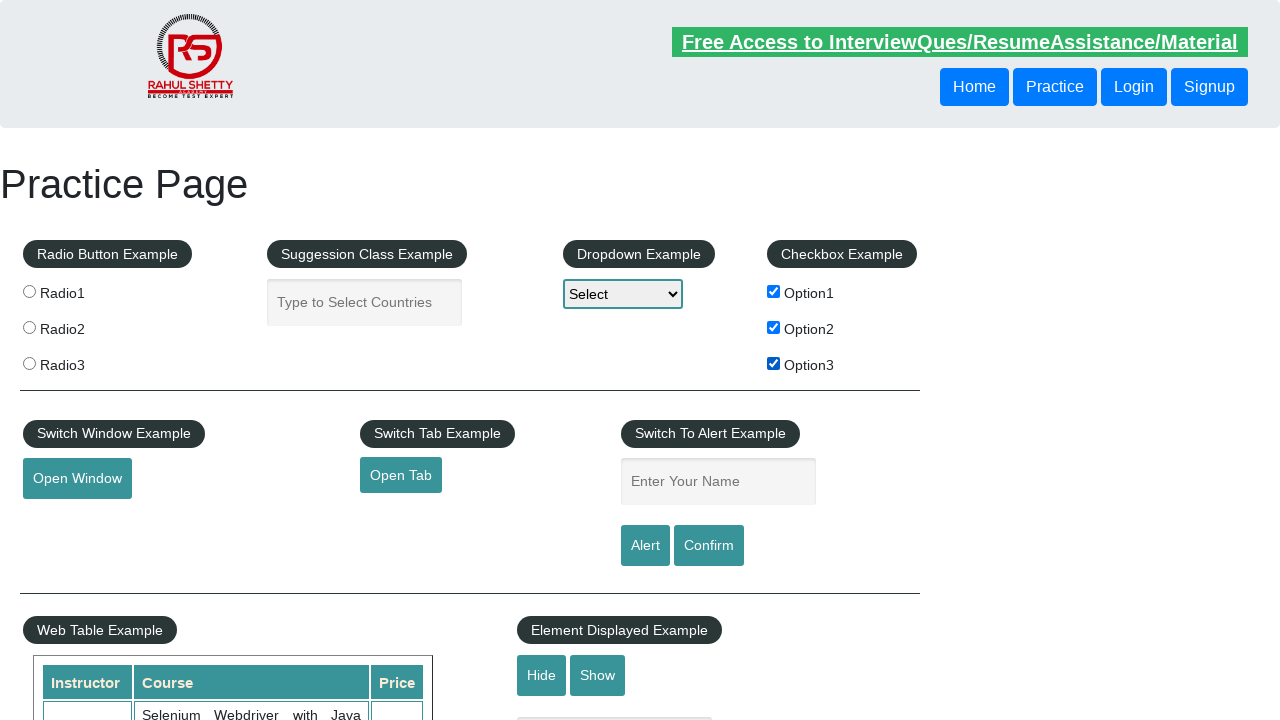

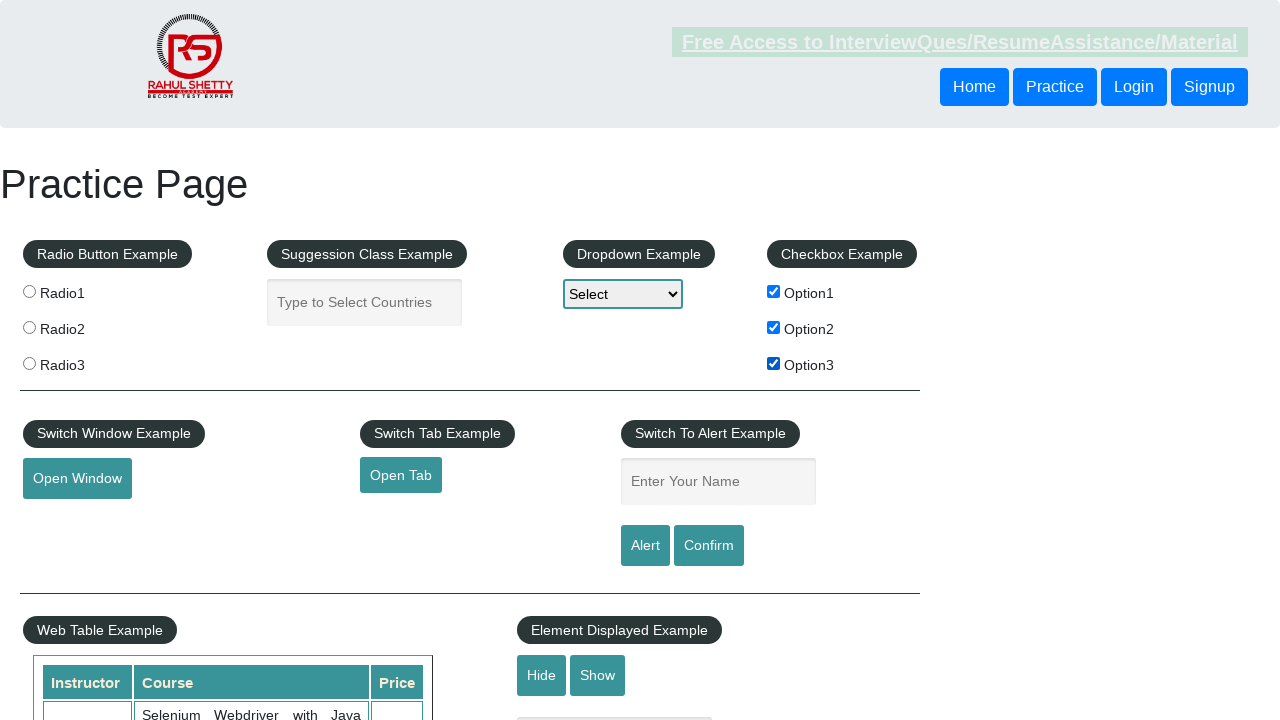